Navigates to Battlefield 4 server list page with filters applied and verifies that server results are displayed with server rows and map thumbnails.

Starting URL: https://battlelog.battlefield.com/bf4/ja/servers/pc/?filtered=1&expand=1&settings=&useLocation=1&useAdvanced=1&gameexpansions=-1&slots=1&slots=2&slots=4&q=&gameexpansions=-1&gameexpansions=-1&gameexpansions=-1&gameexpansions=-1&gameexpansions=-1&mapRotation=-1&modeRotation=-1&password=-1&regions=1&regions=32&osls=-1&vvsa=-1&vffi=-1&vaba=-1&vkca=-1&v3ca=-1&v3sp=-1&vmsp=-1&vrhe=-1&vhud=-1&vmin=-1&vnta=-1&vbdm-min=1&vbdm-max=300&vprt-min=1&vprt-max=300&vshe-min=1&vshe-max=300&vtkk-min=1&vtkk-max=99&vnit-min=30&vnit-max=86400&vtkc-min=1&vtkc-max=99&vvsd-min=0&vvsd-max=500&vgmc-min=0&vgmc-max=500

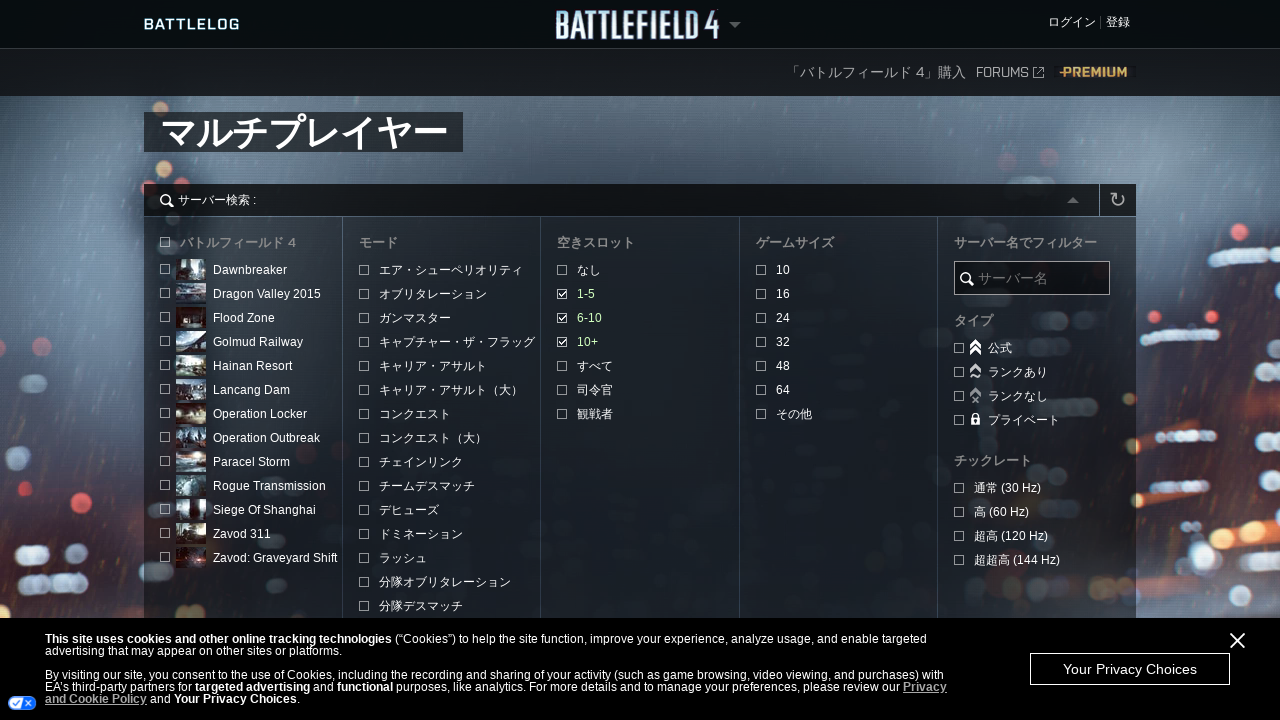

Results container loaded
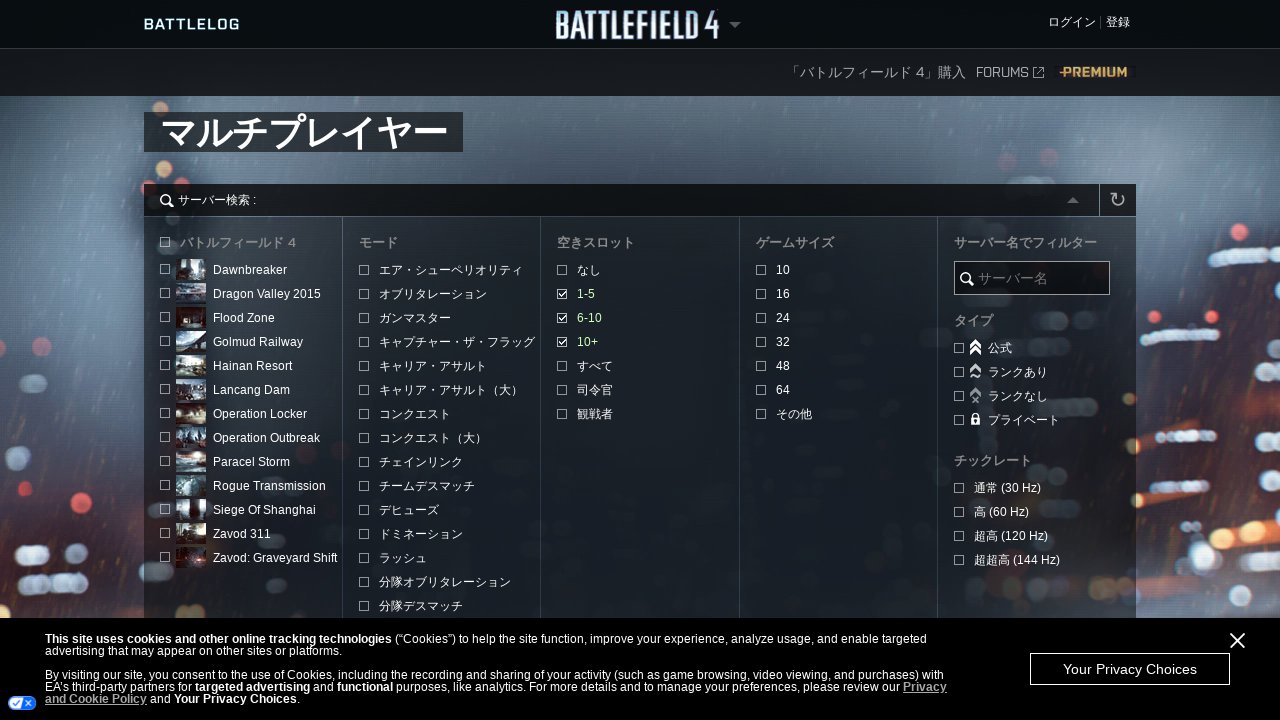

Server table body loaded
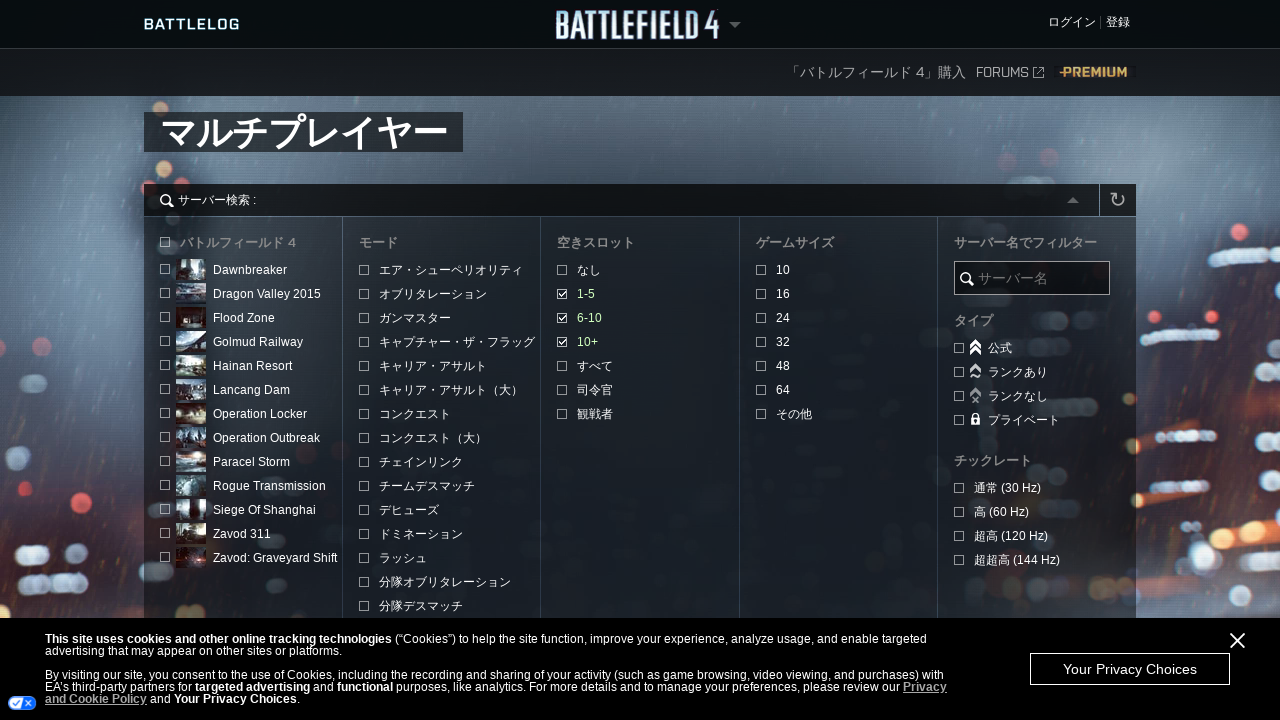

Server rows with map thumbnails are displayed
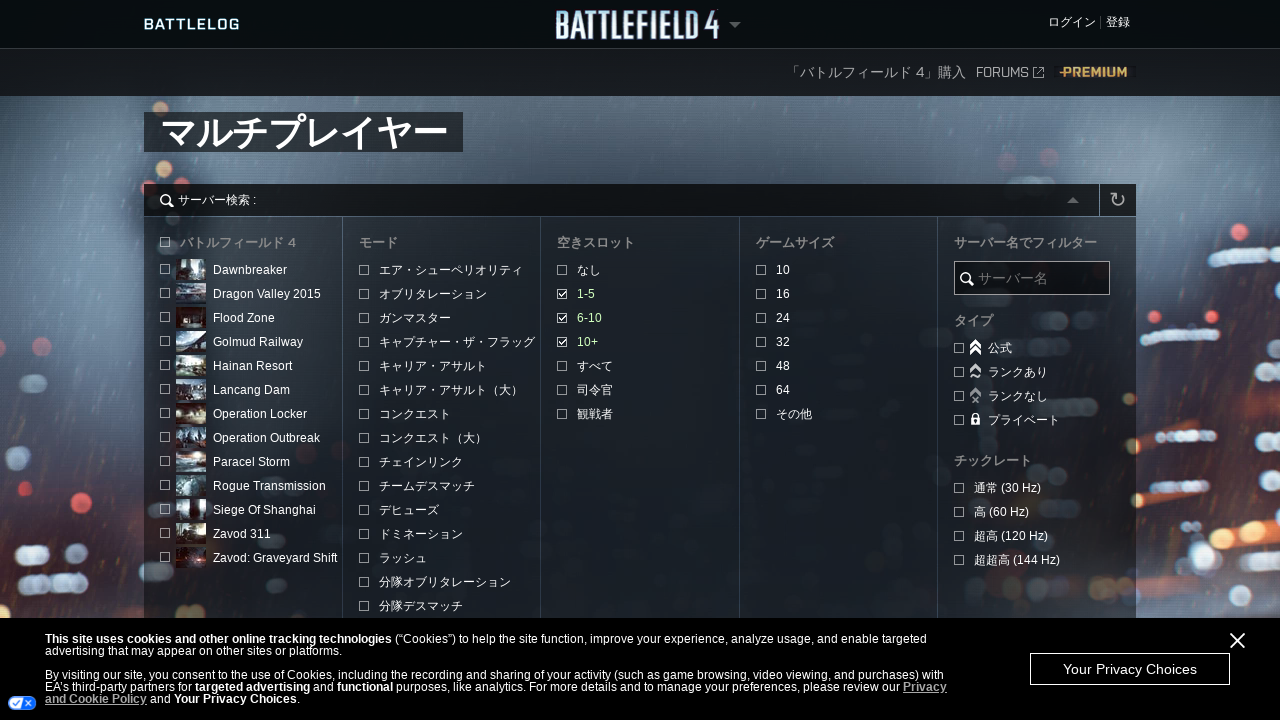

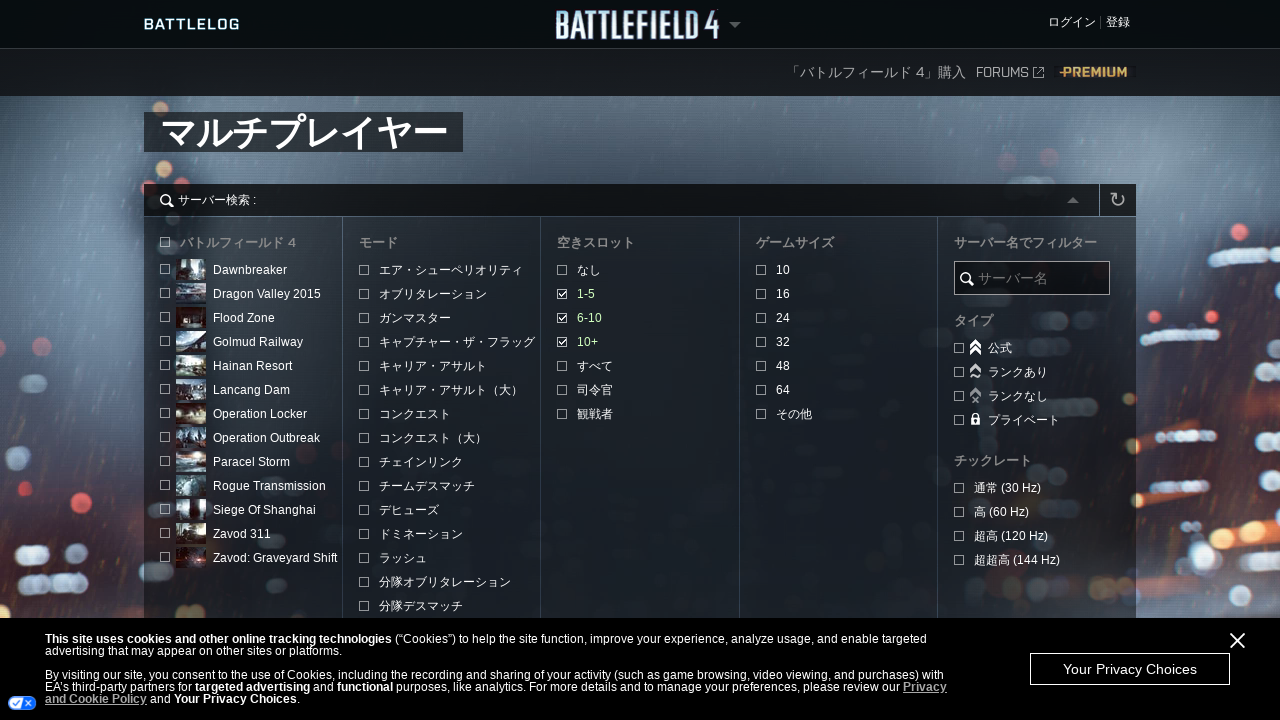